Tests keyboard input functionality by clicking on a name field, entering text, and clicking a button on the Formy keypress practice page

Starting URL: https://formy-project.herokuapp.com/keypress

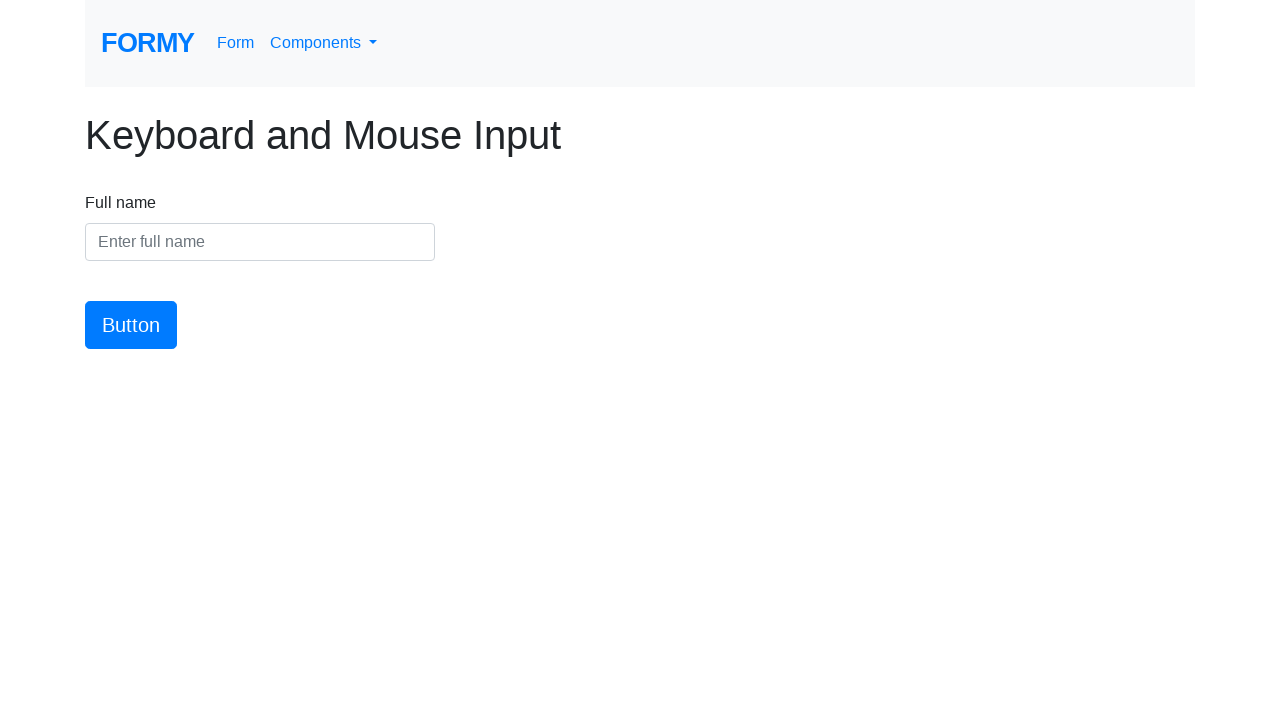

Clicked on the name input field at (260, 242) on #name
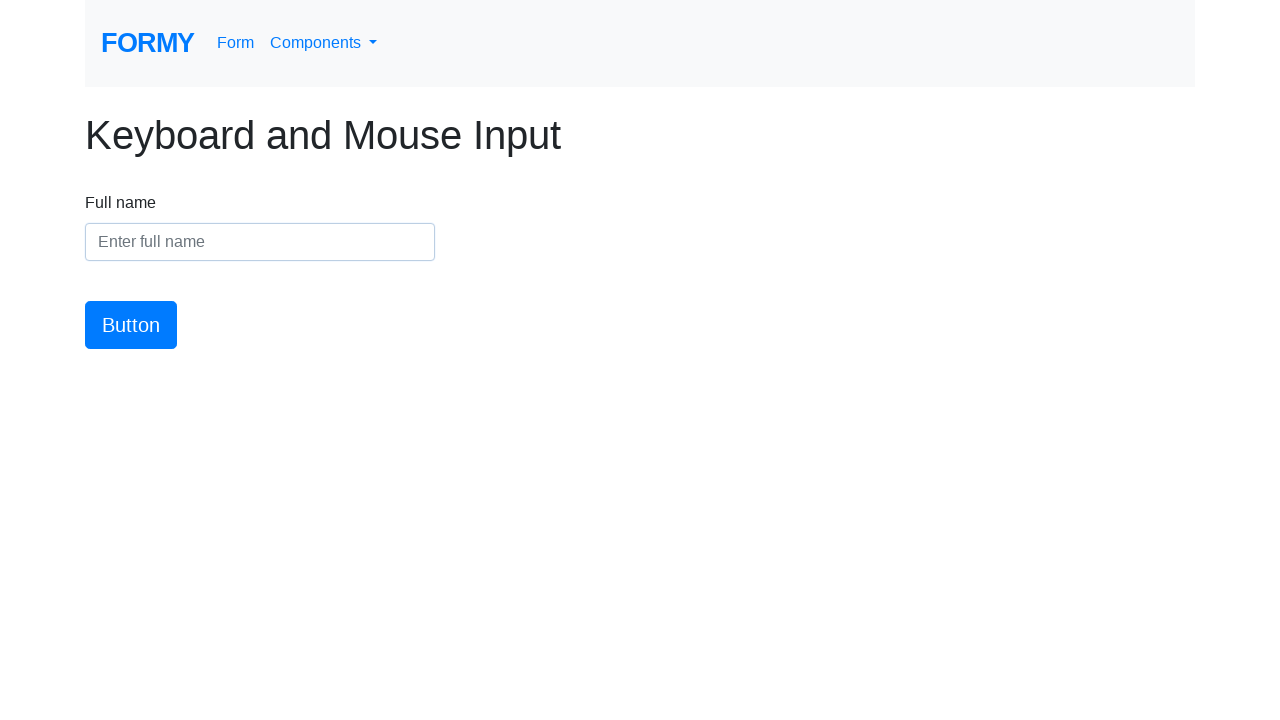

Entered 'Mariana' into the name field on #name
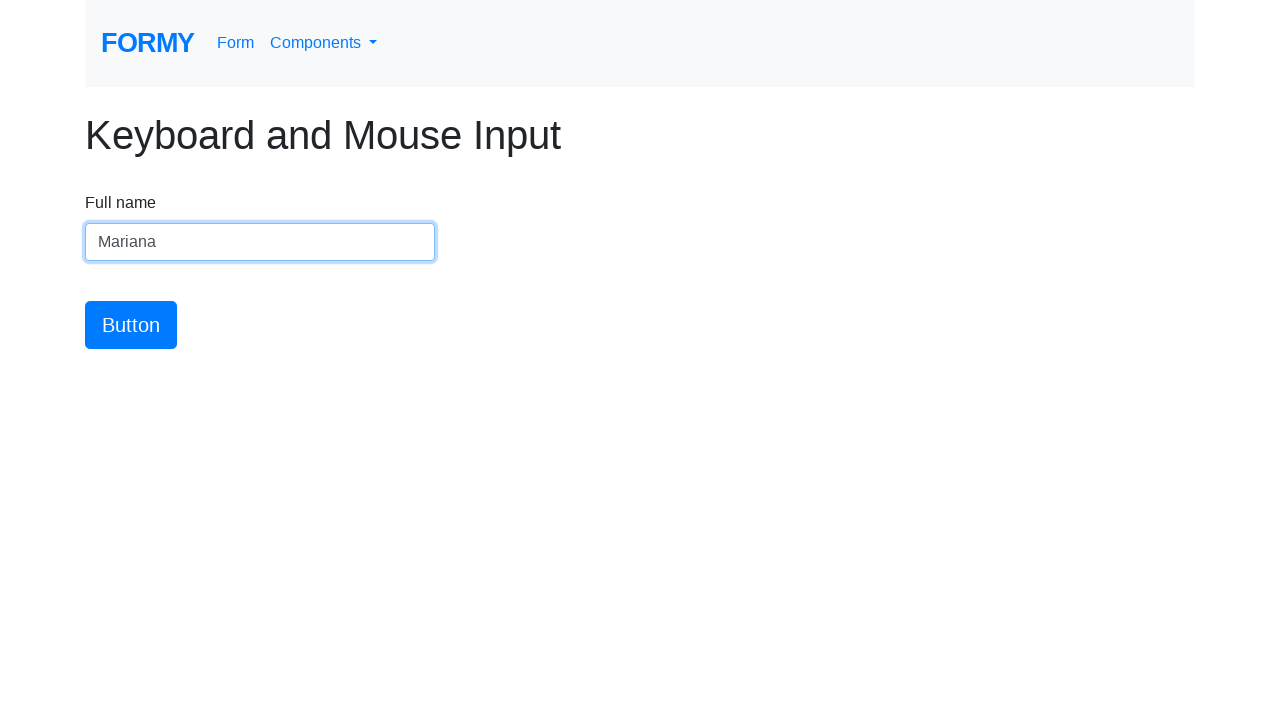

Clicked the submit button at (131, 325) on #button
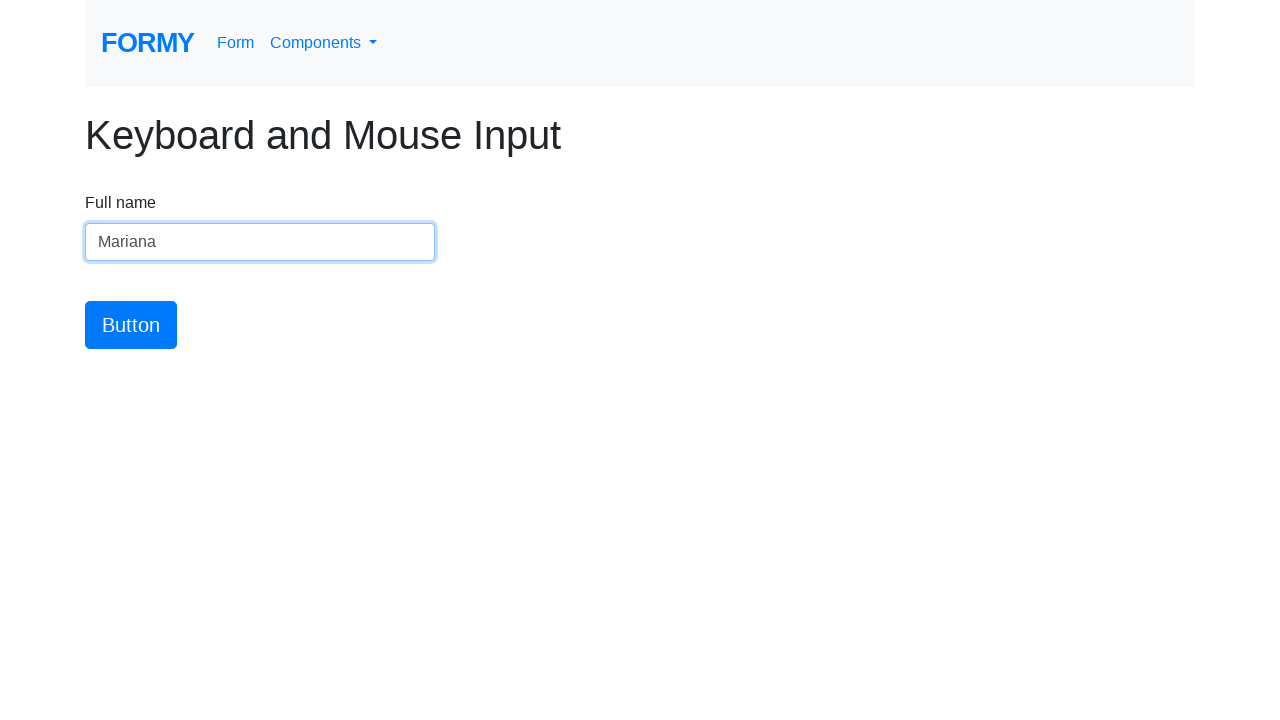

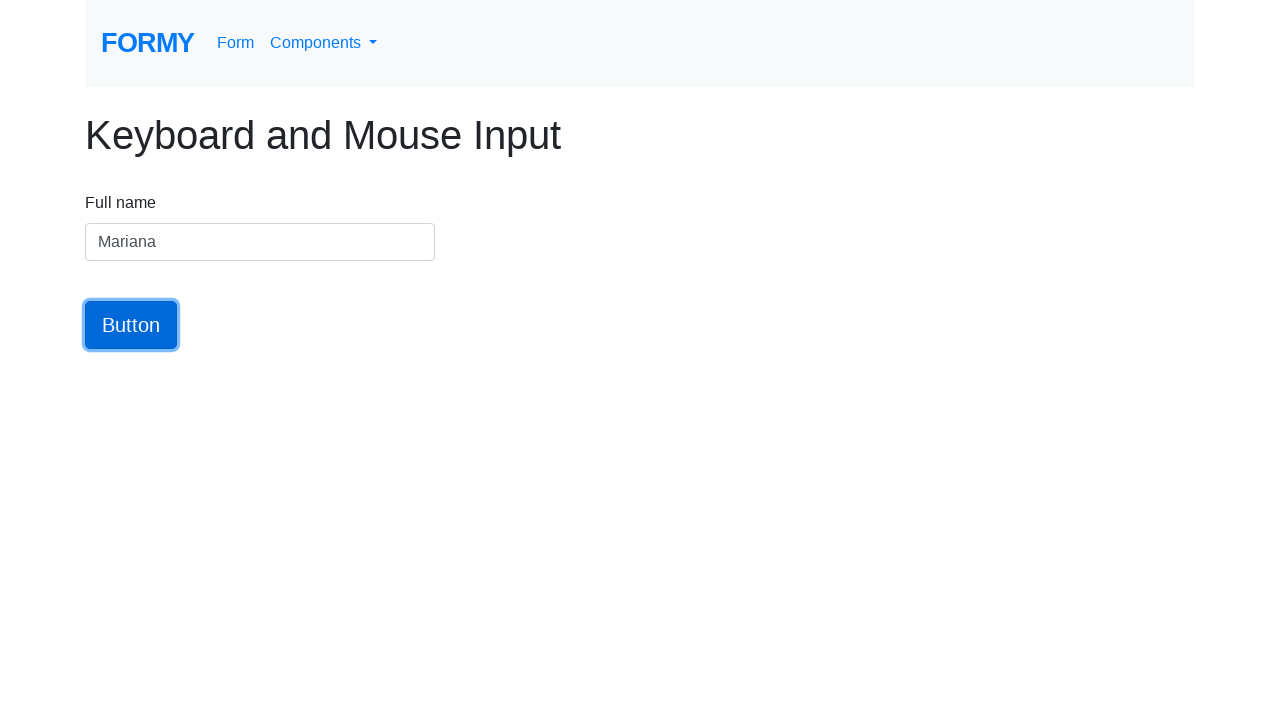